Tests form filling functionality on a practice Angular website by entering password, email, name, selecting checkbox and radio button, then submitting the form and verifying success message.

Starting URL: http://www.rahulshettyacademy.com/angularpractice/

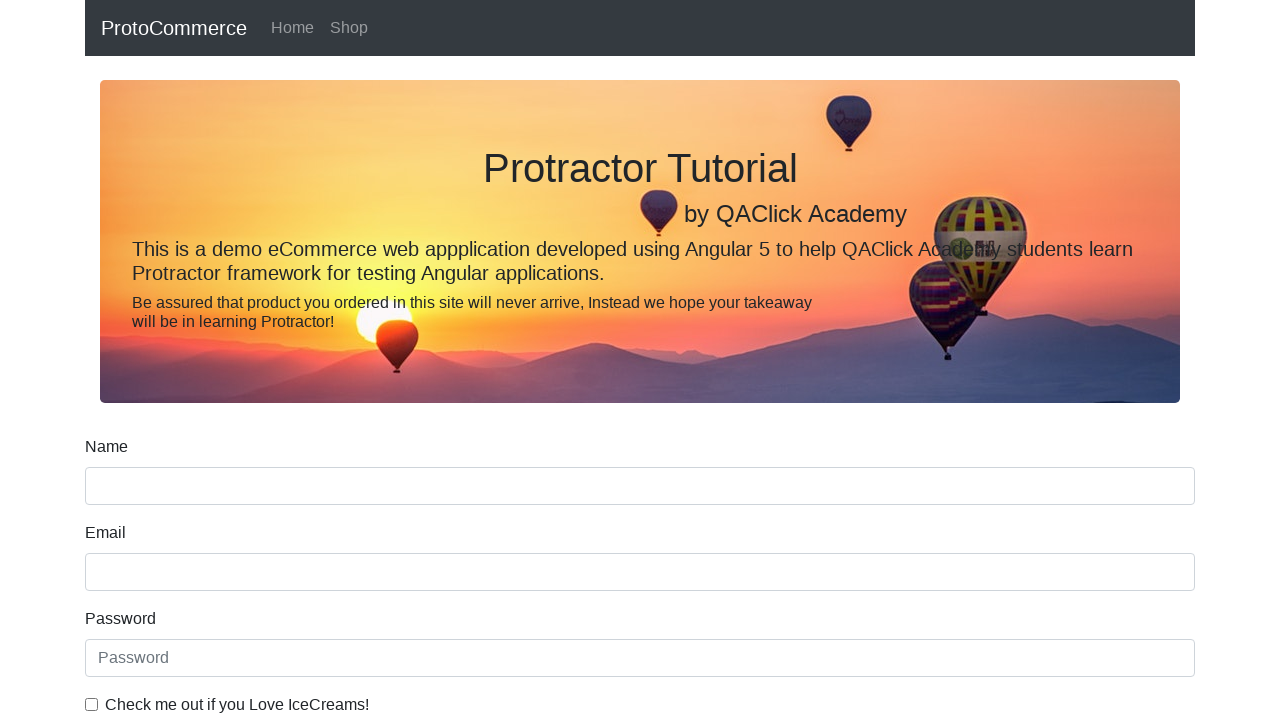

Filled password field with '123456' on #exampleInputPassword1
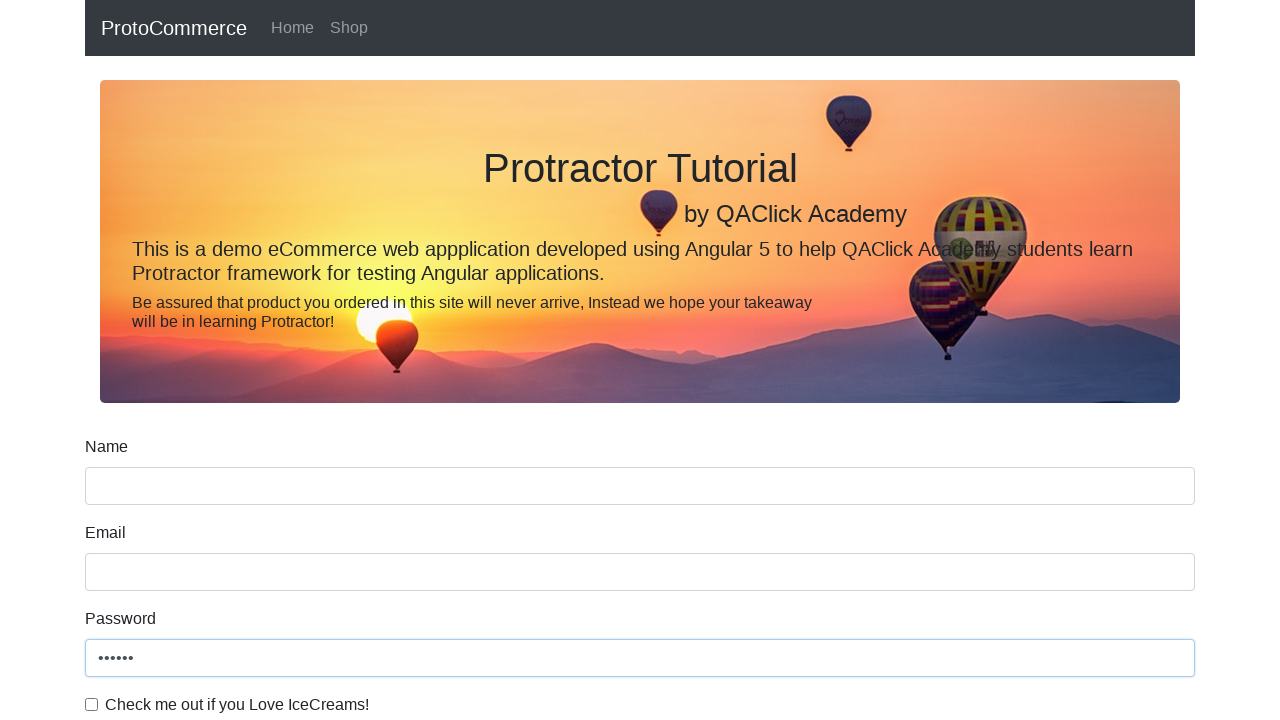

Filled email field with 'Hello@gmail.com' on input[name='email']
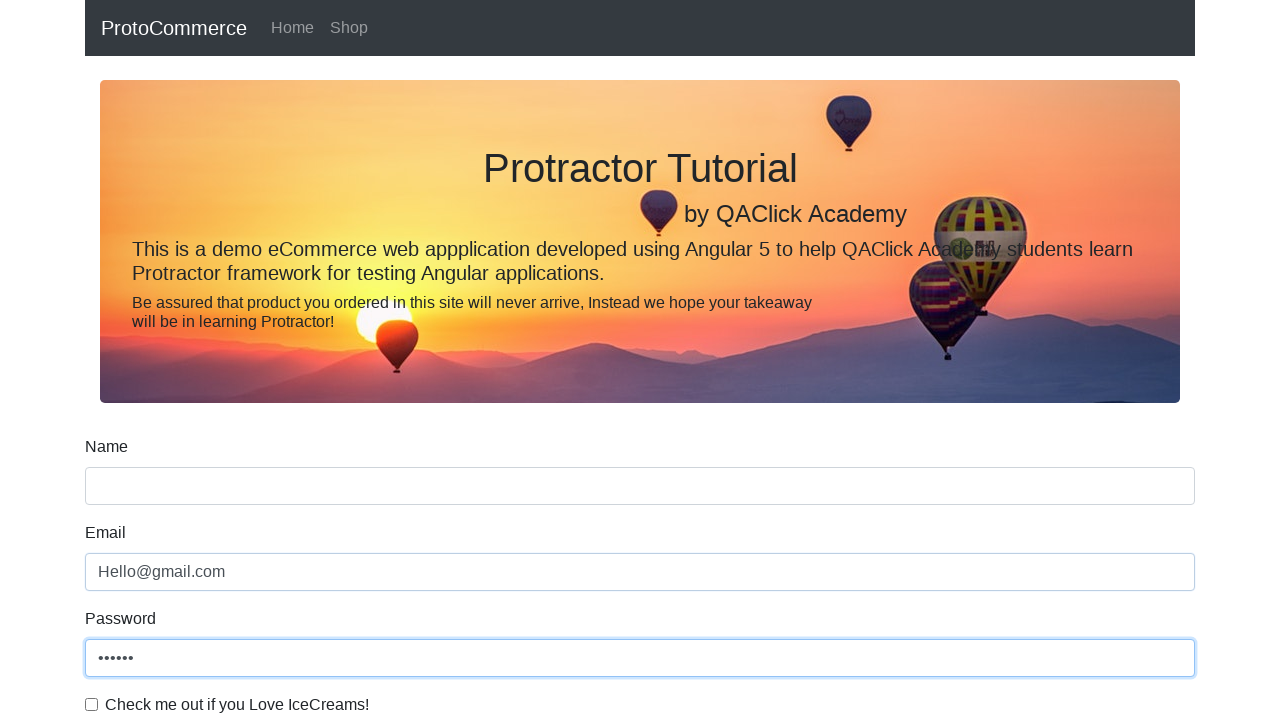

Filled name field with 'Pranjal' on input[name='name']
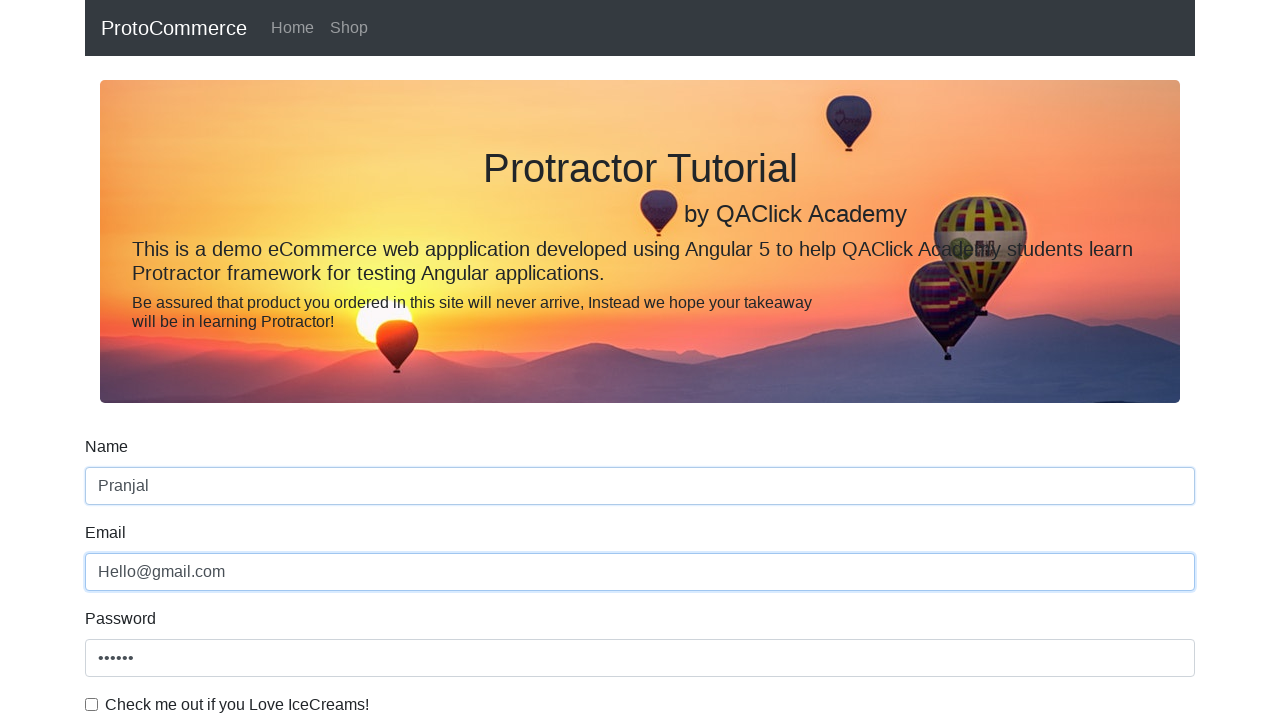

Clicked checkbox to accept terms at (92, 704) on #exampleCheck1
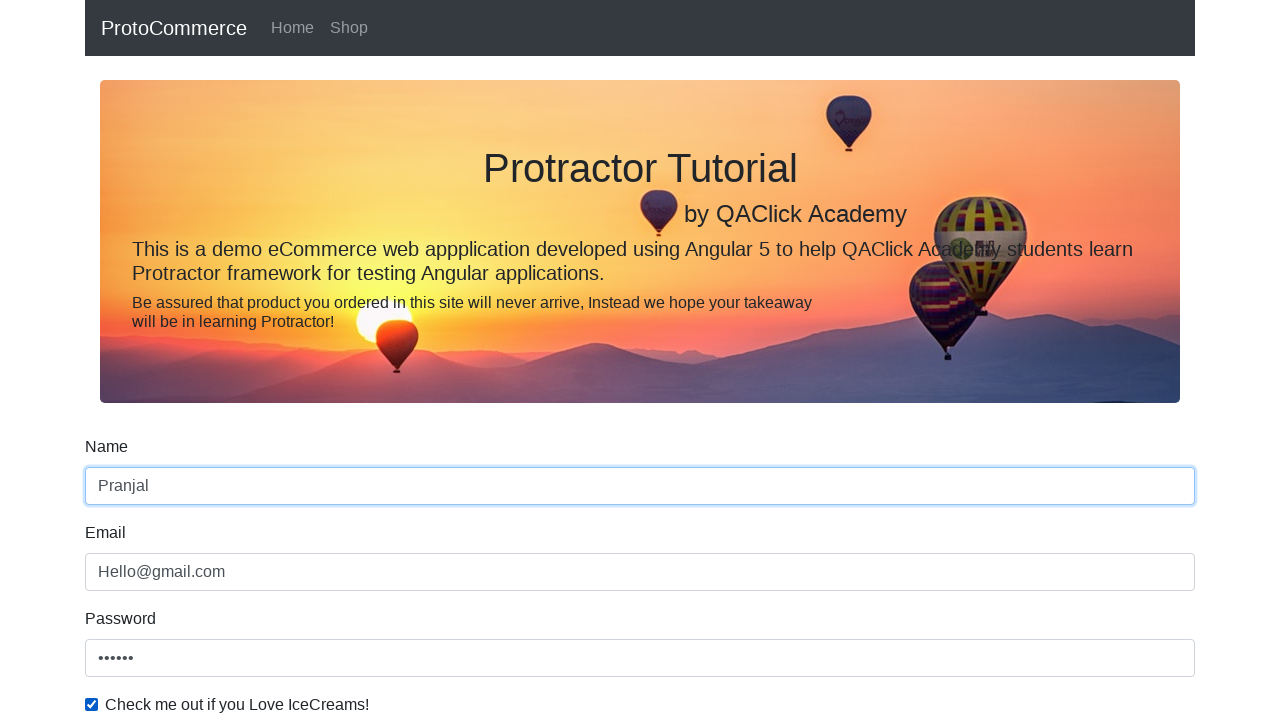

Clicked radio button option at (238, 360) on #inlineRadio1
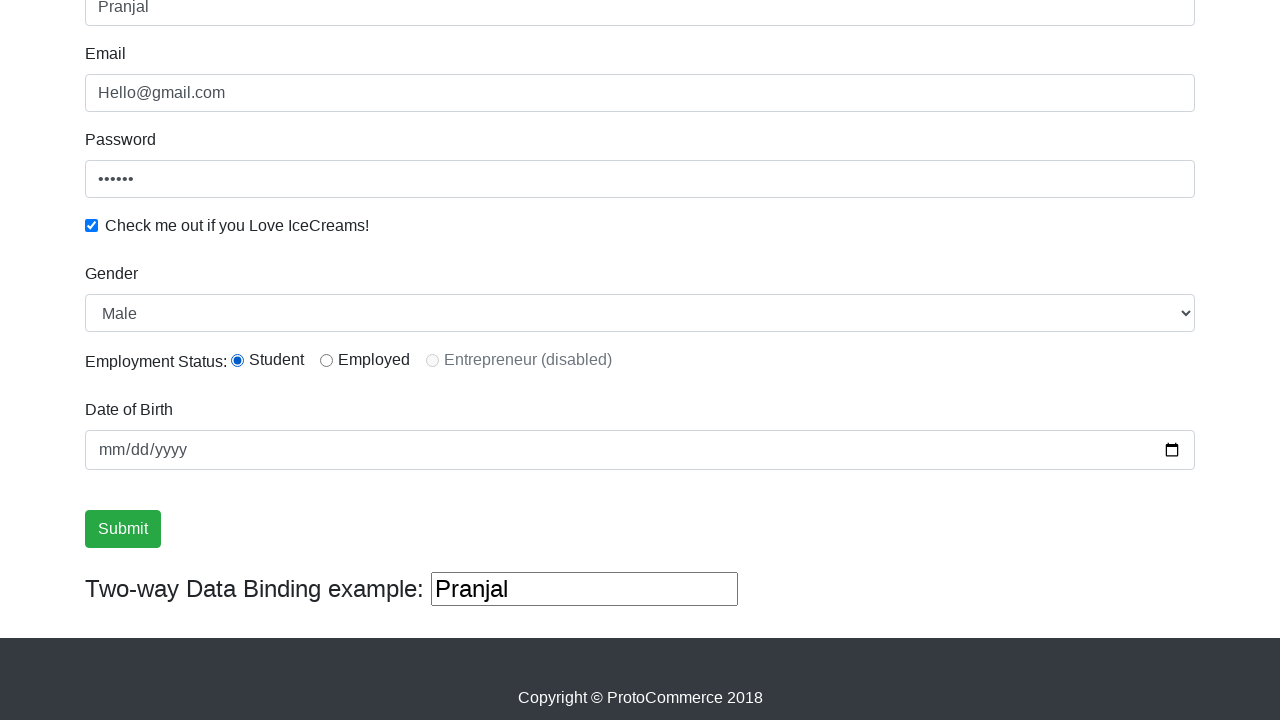

Clicked form submit button at (123, 529) on input[type='submit']
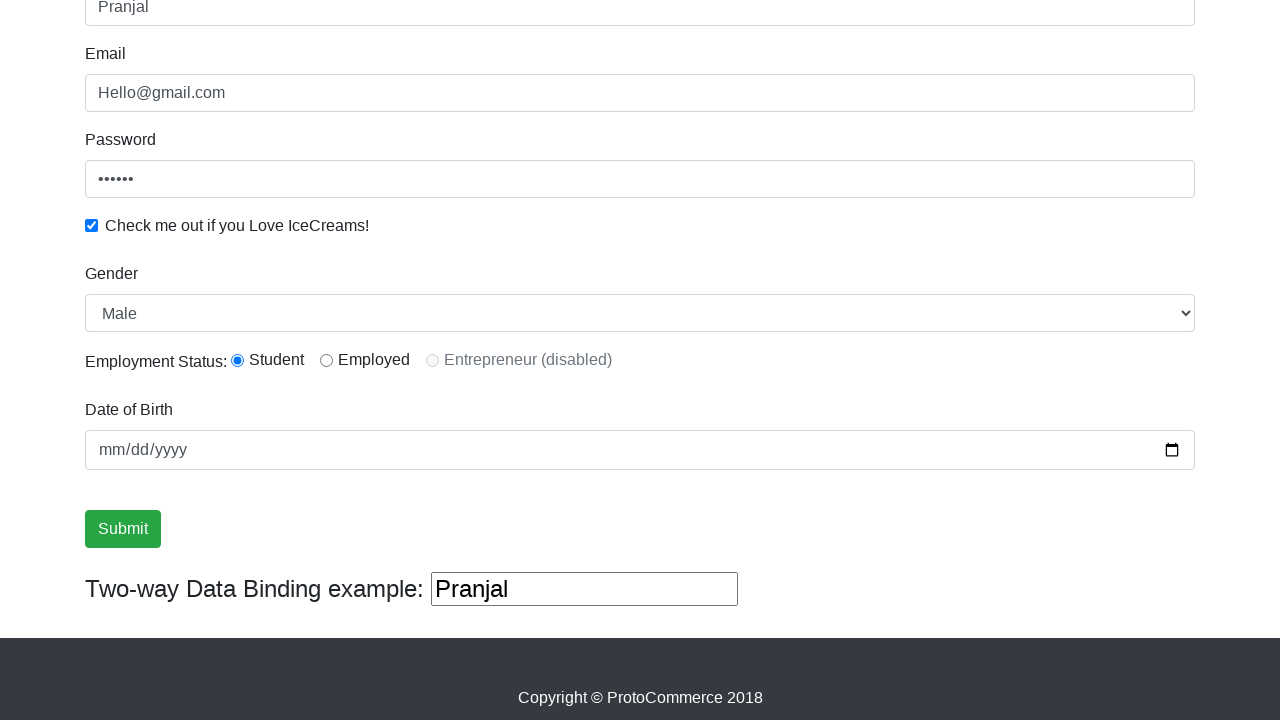

Success message appeared on page
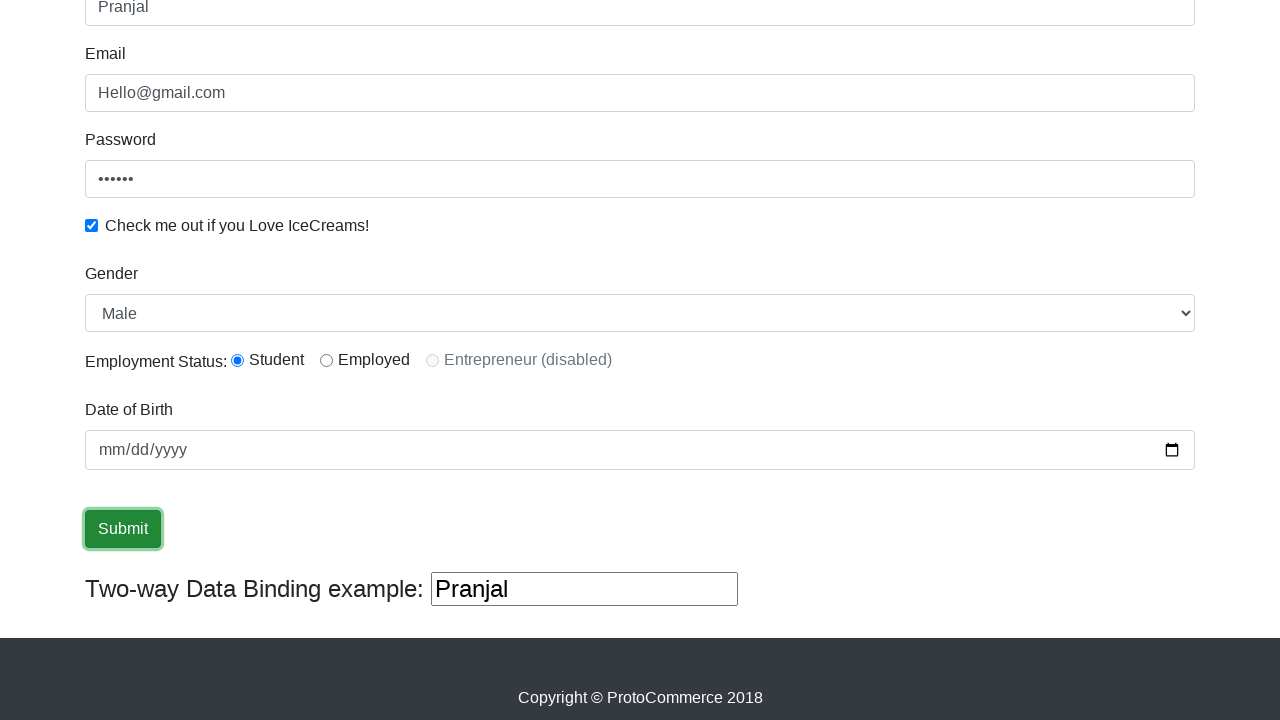

Retrieved success message: '
                    ×
                    Success! The Form has been submitted successfully!.
                  '
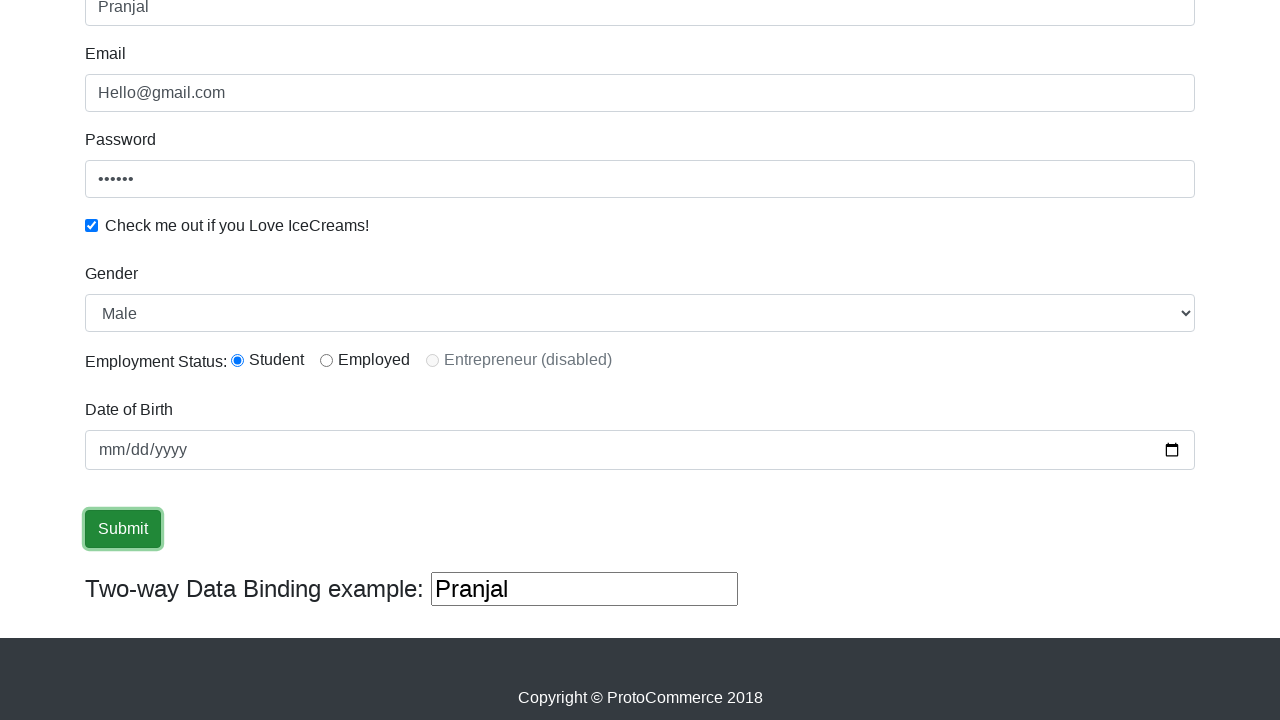

Verified 'Success' is present in success message
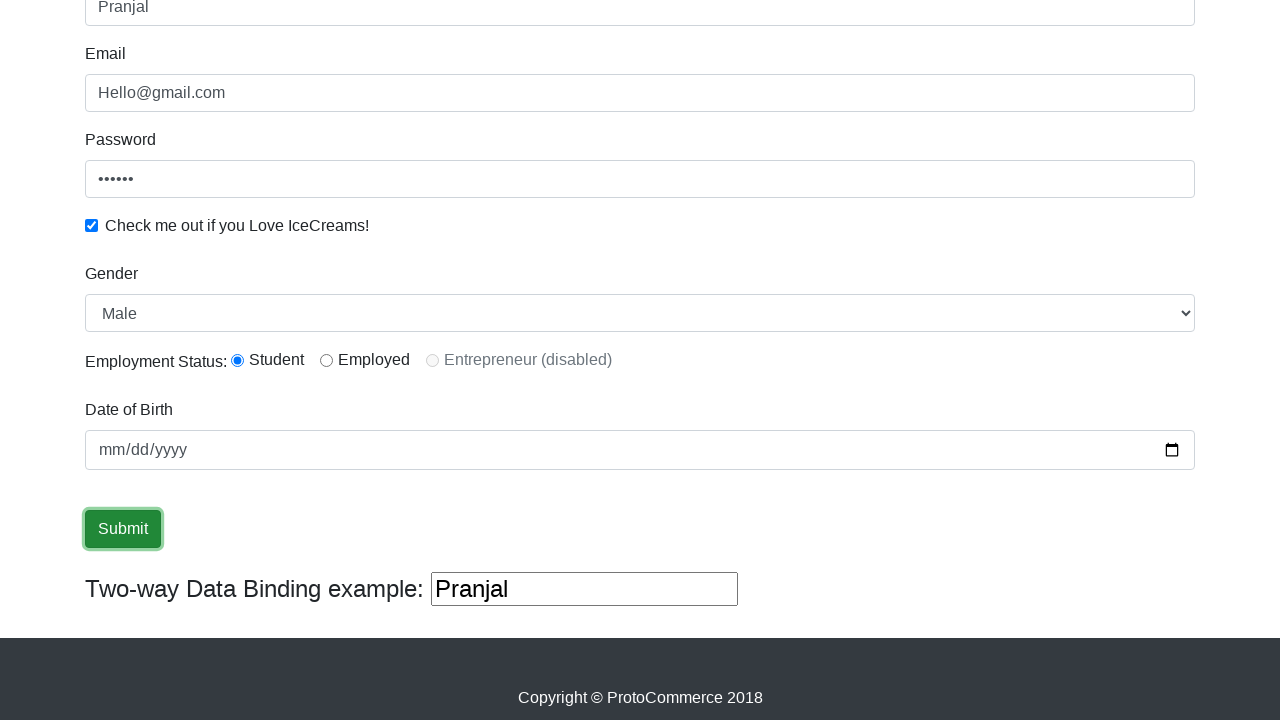

Filled third text input field with 'helloagain' on (//input[@type='text'])[3]
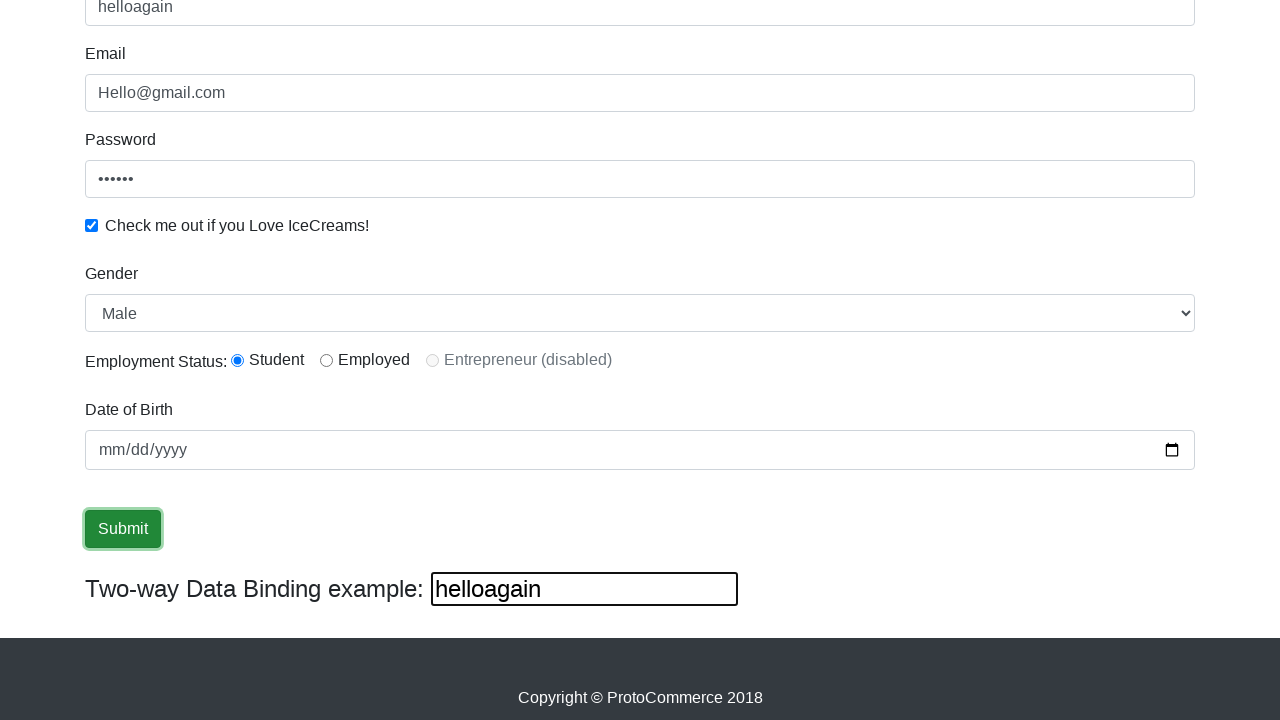

Cleared the third text input field on (//input[@type='text'])[3]
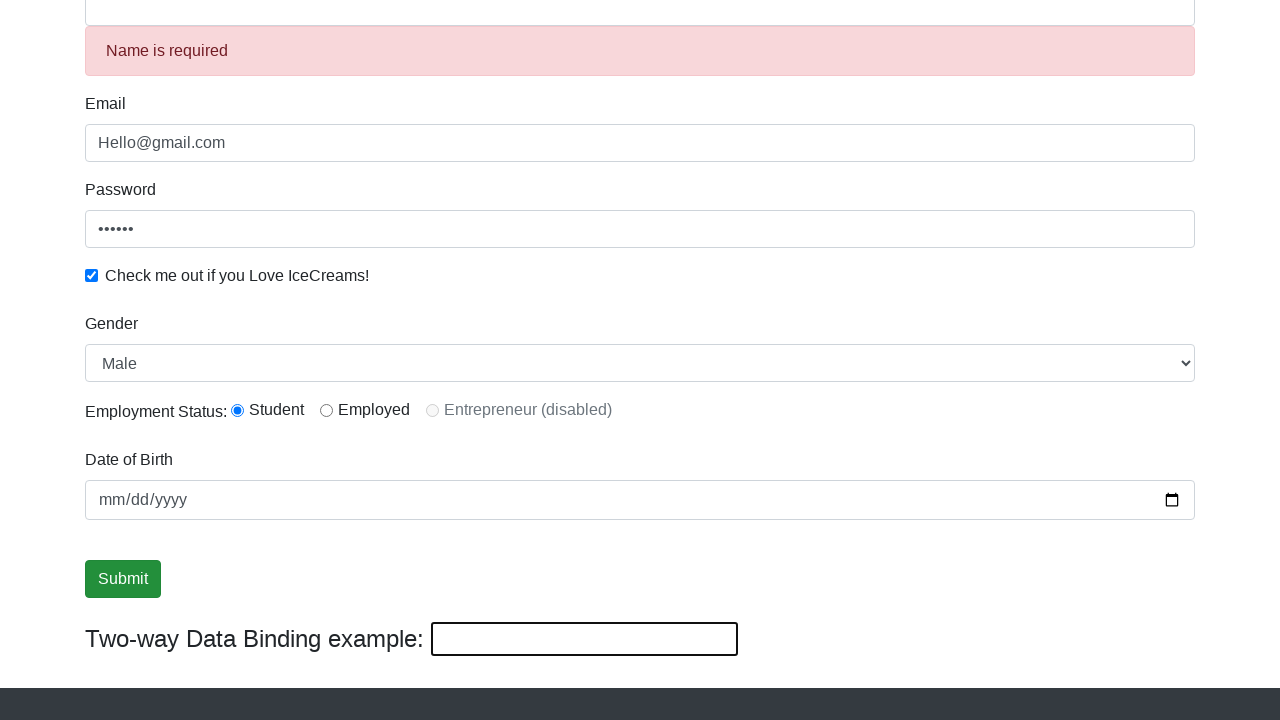

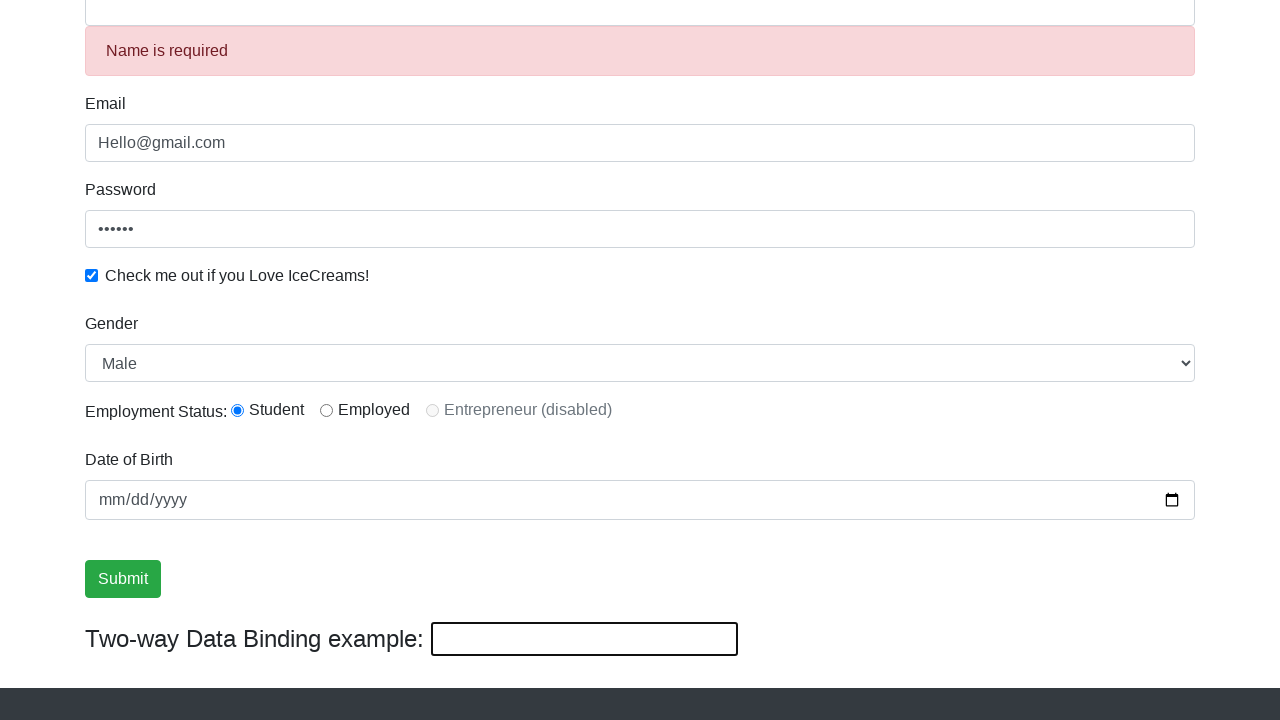